Tests browser window management by adjusting the window position and size, then verifying the changes were applied correctly

Starting URL: https://www.youtube.com

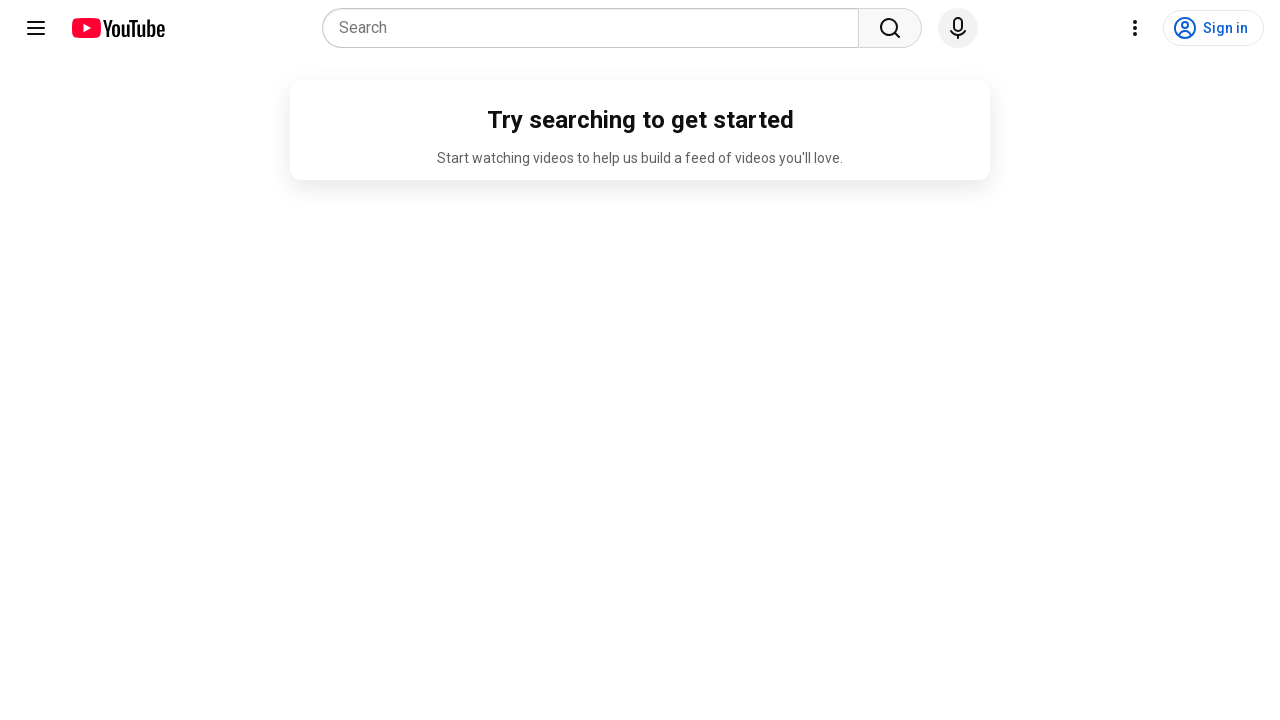

Retrieved initial window position using JavaScript evaluation
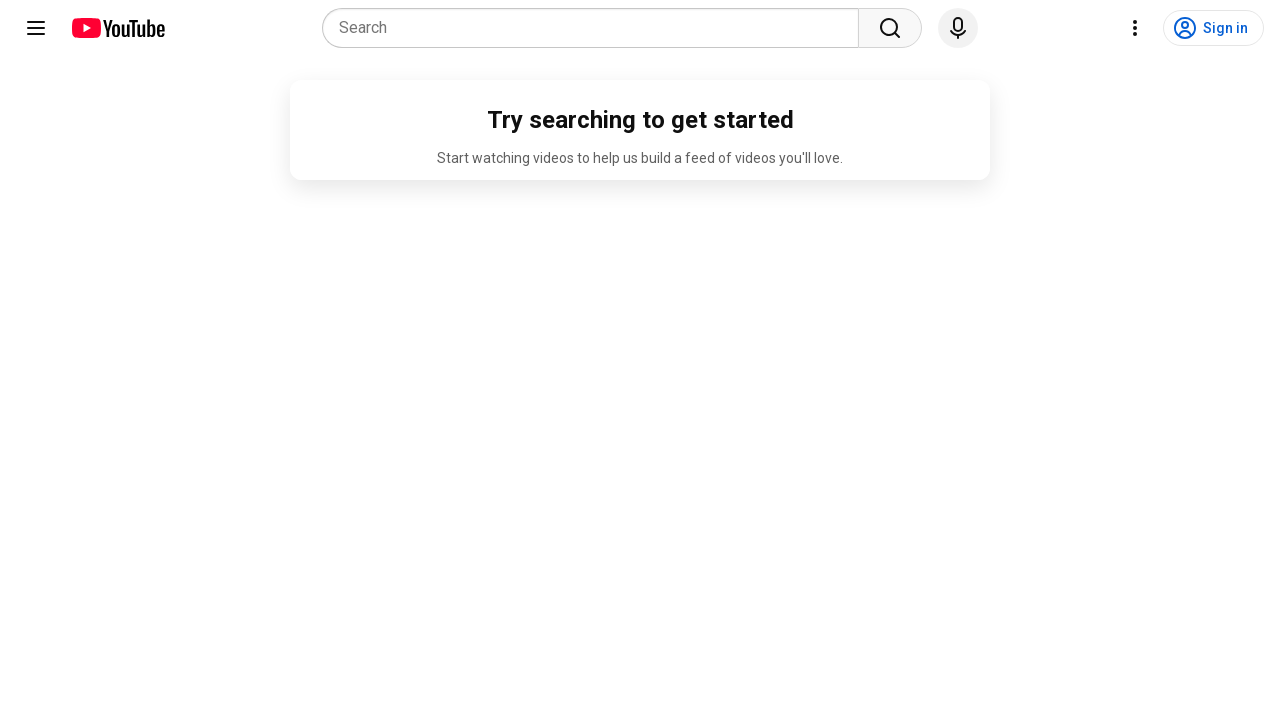

Retrieved initial viewport size
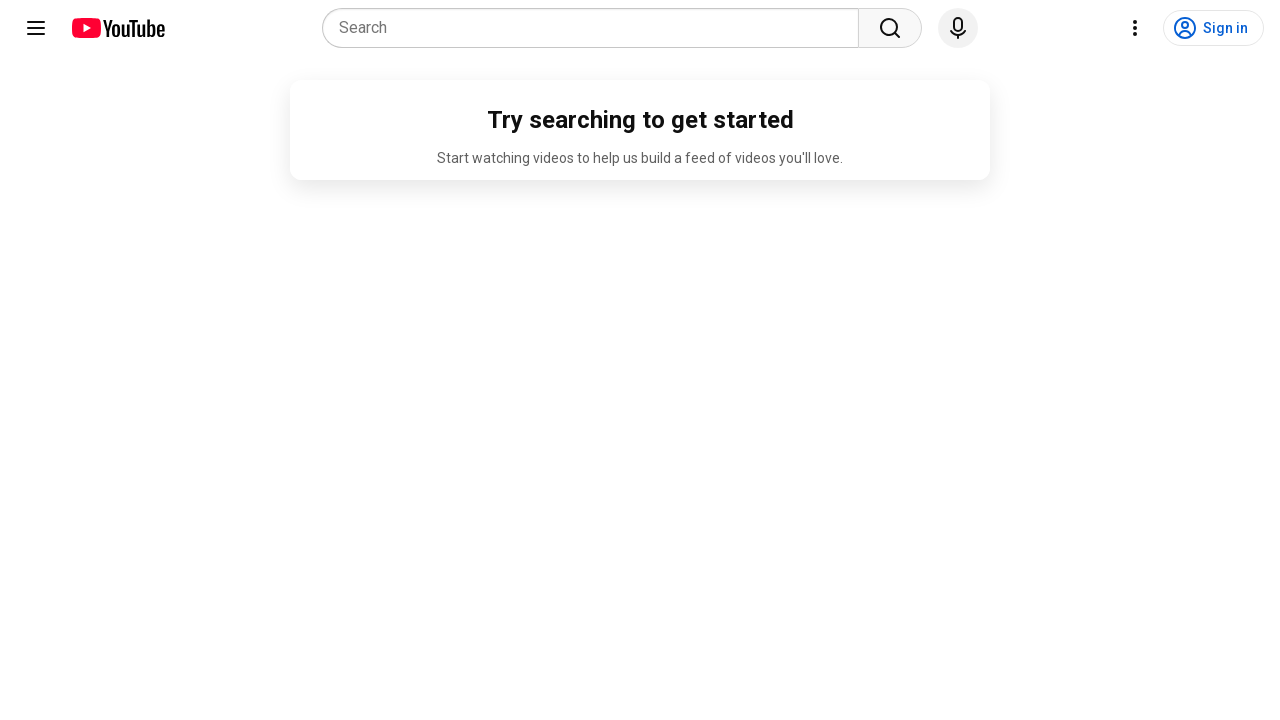

Moved window to top-left corner (0, 0)
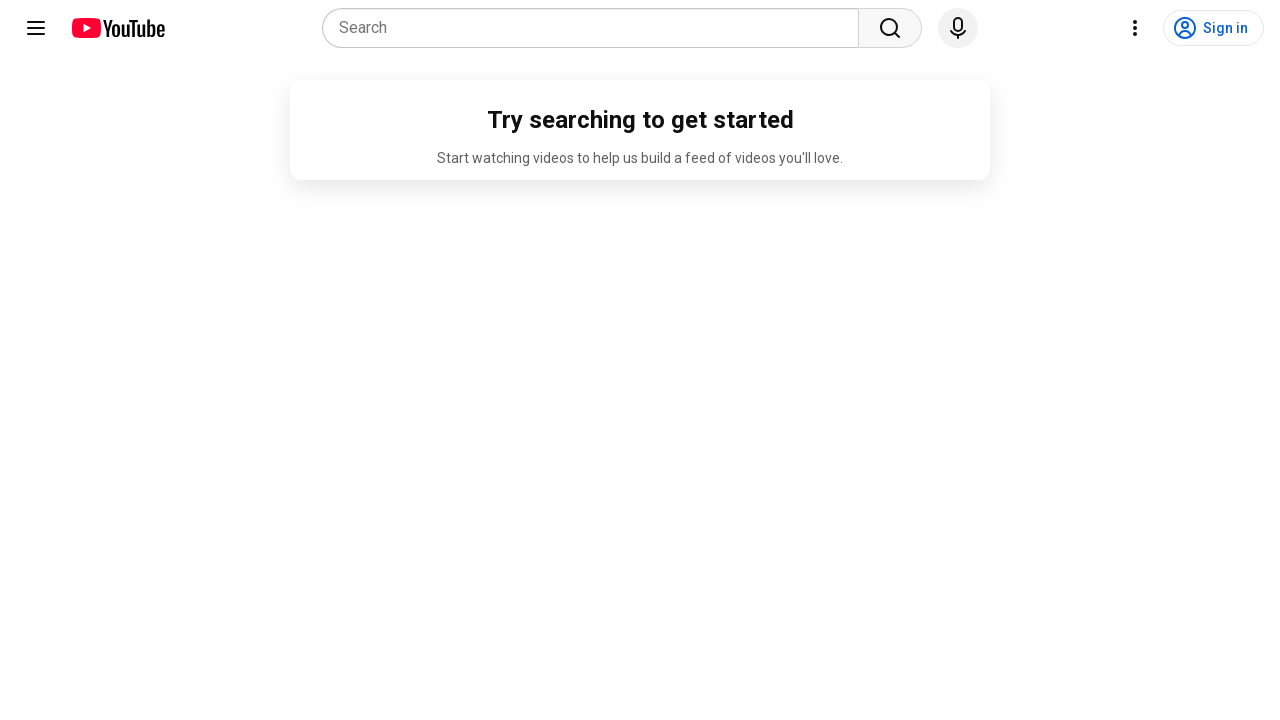

Set viewport size to 520x720 pixels
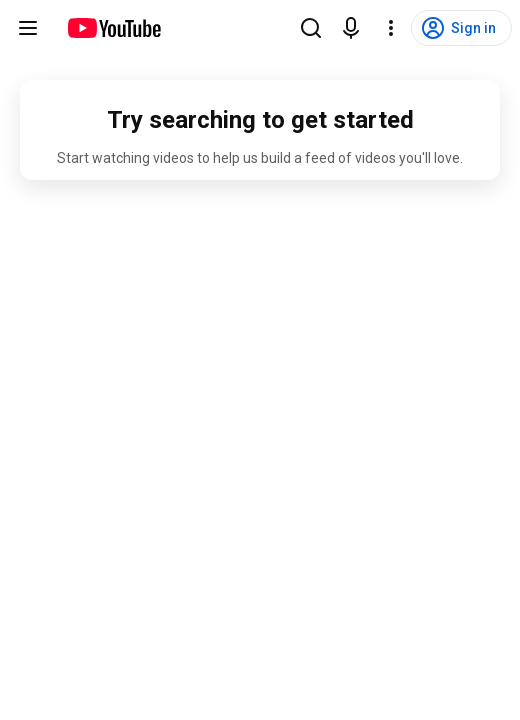

Retrieved updated window position using JavaScript evaluation
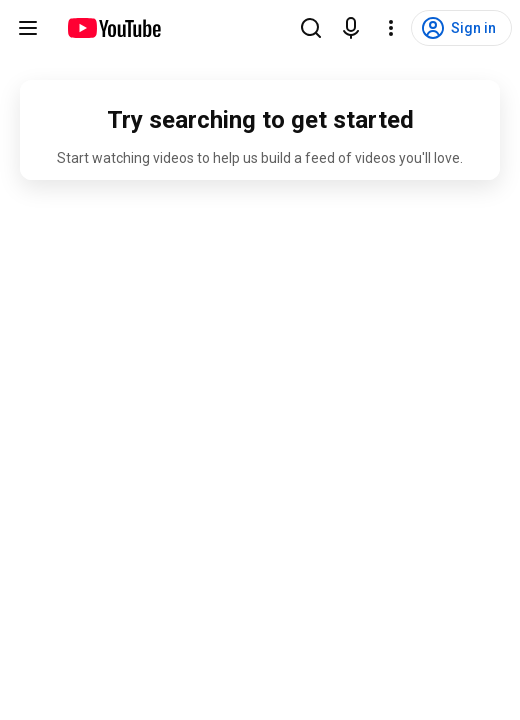

Retrieved updated viewport size
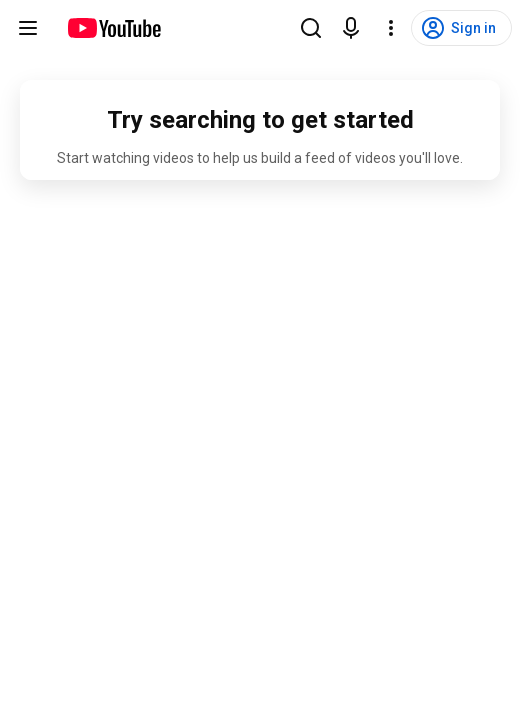

Window management test passed - position and size changes verified correctly
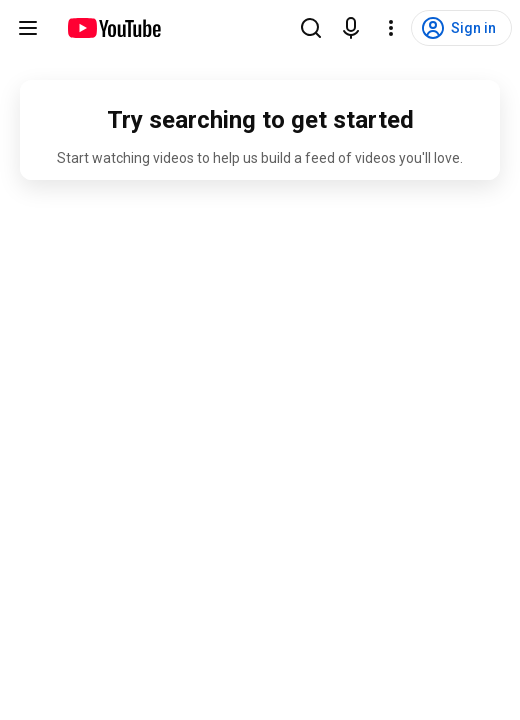

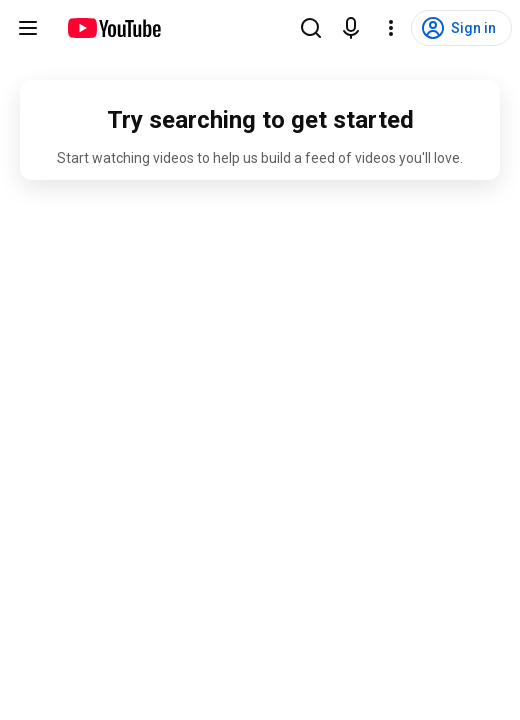